Tests that the login form displays validation error states when the login button is clicked without filling in username and password fields, verifying that both are required fields.

Starting URL: https://opensource-demo.orangehrmlive.com/

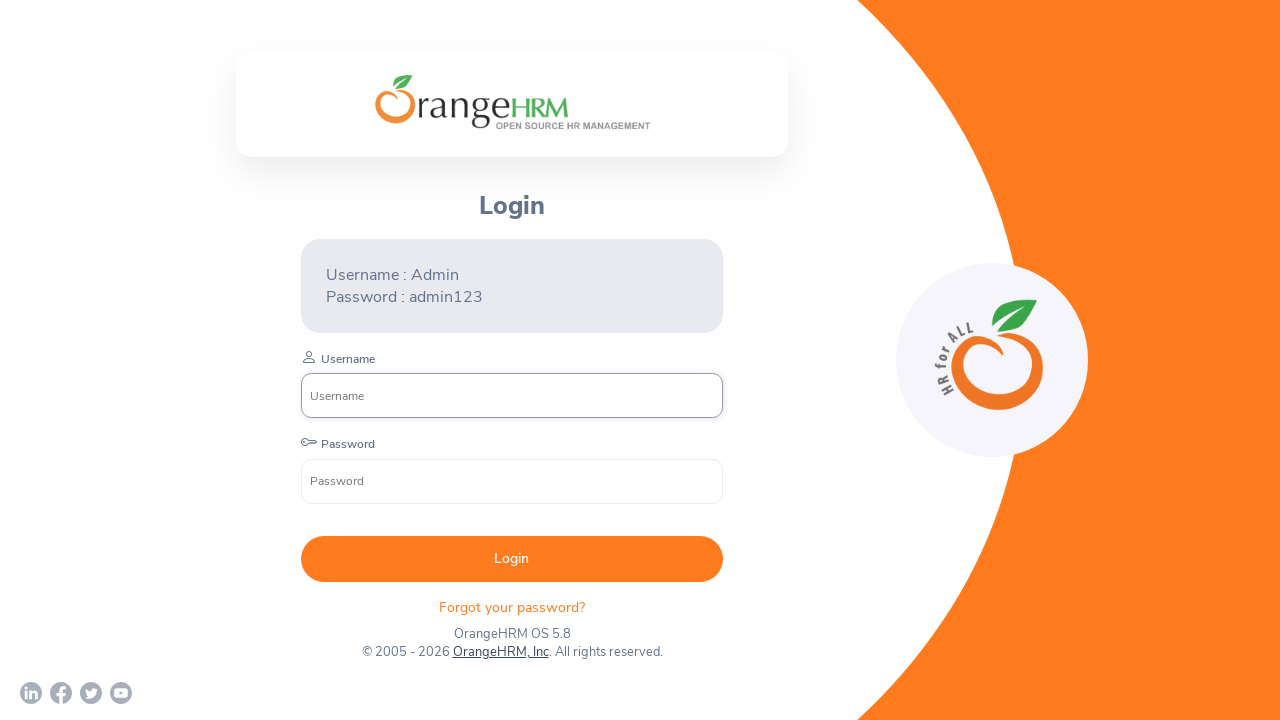

Login page loaded and username input field is visible
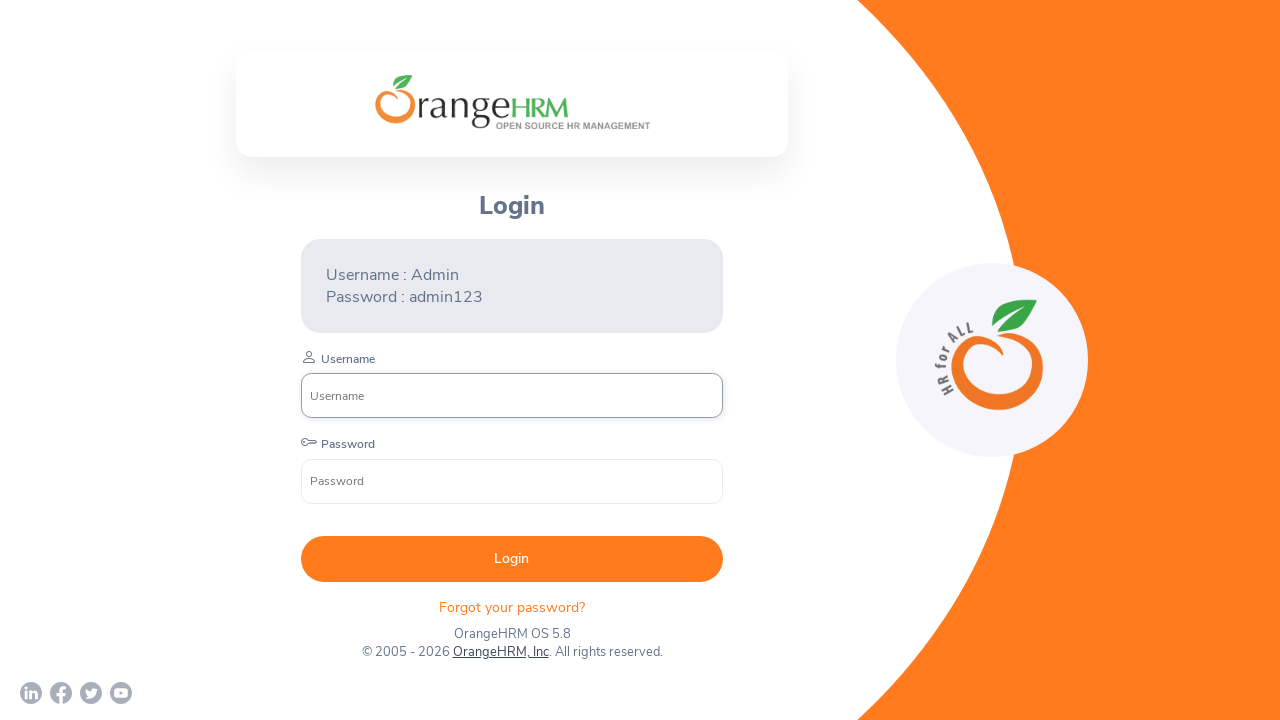

Clicked login button without entering any credentials at (512, 559) on .orangehrm-login-button
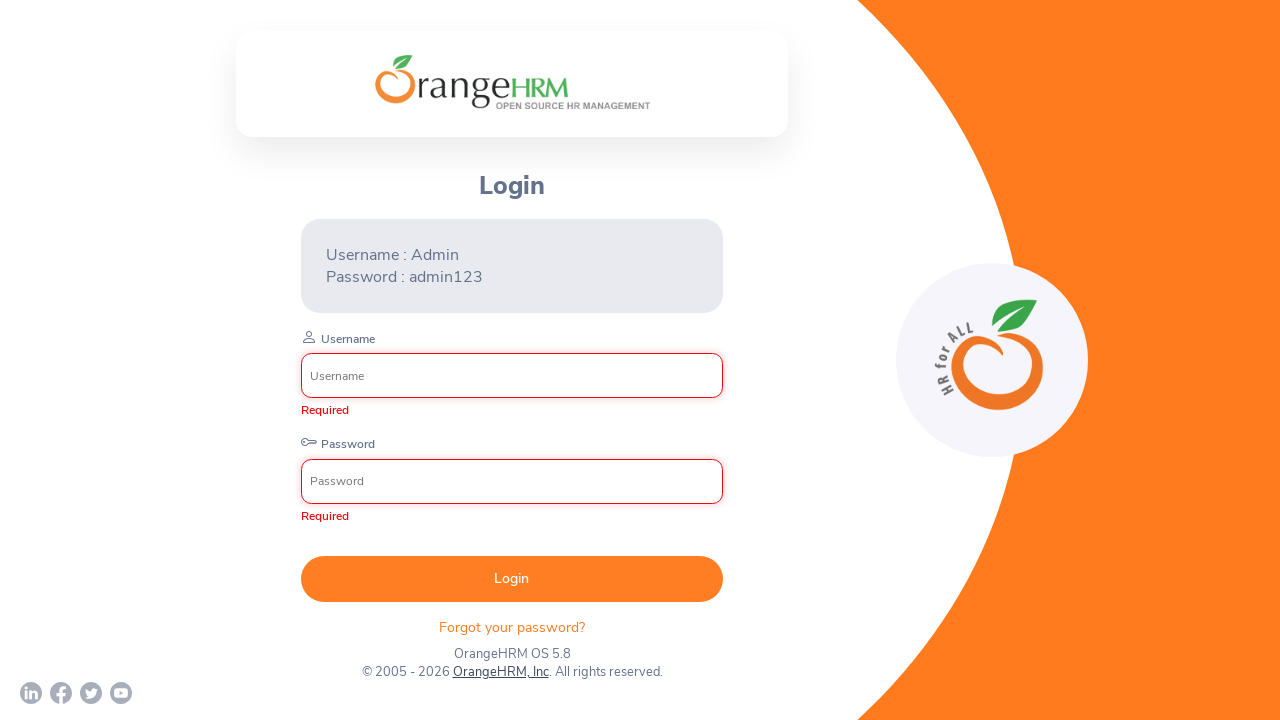

Validation error appeared on username field
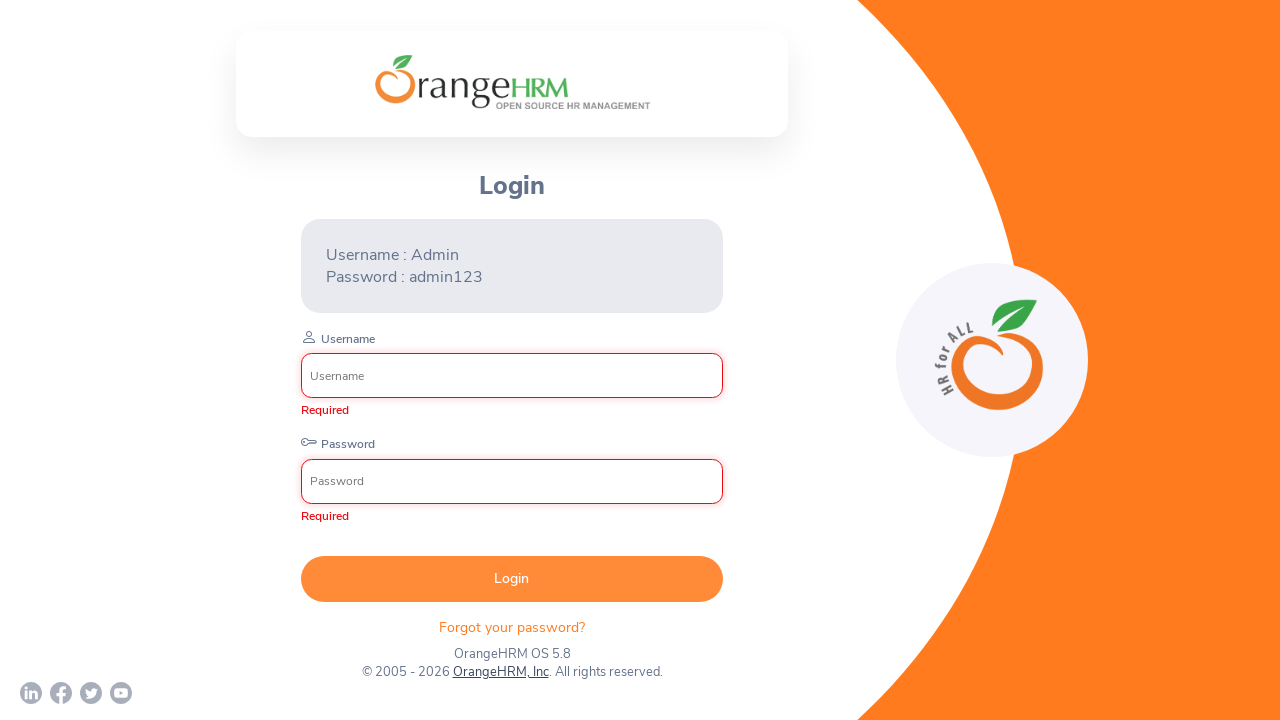

Verified username field has oxd-input--error class
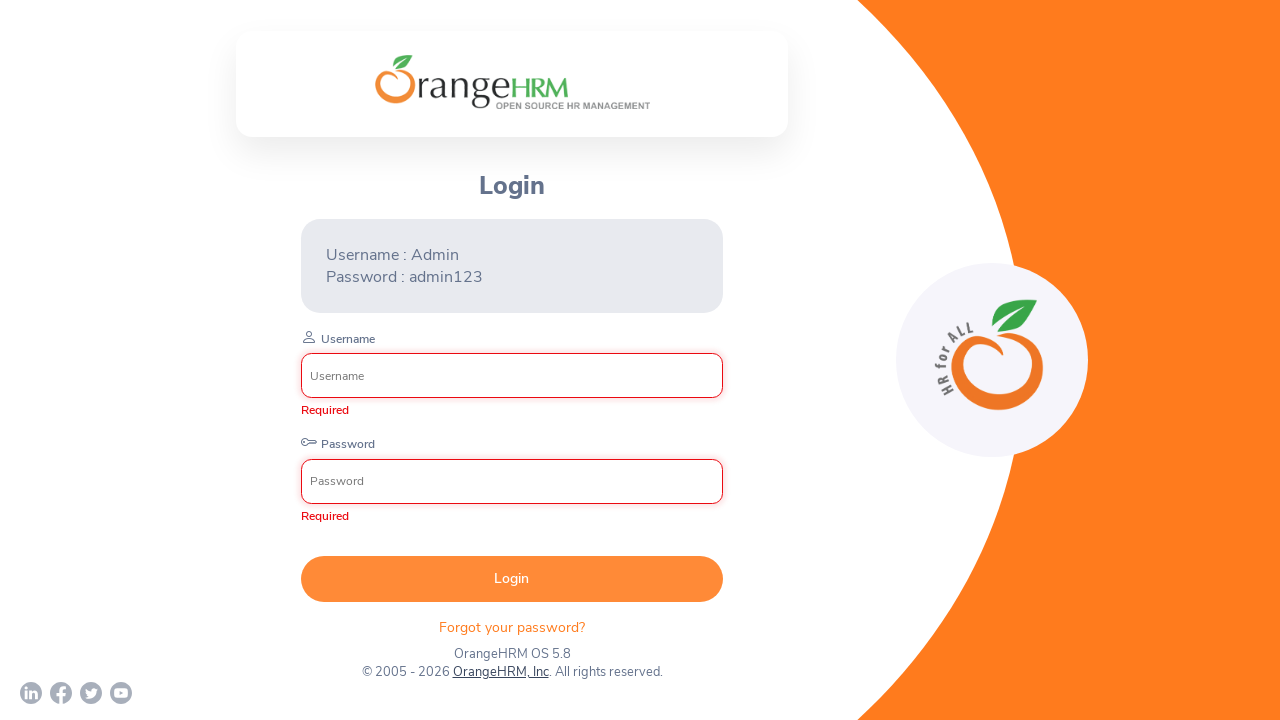

Verified password field has oxd-input--error class
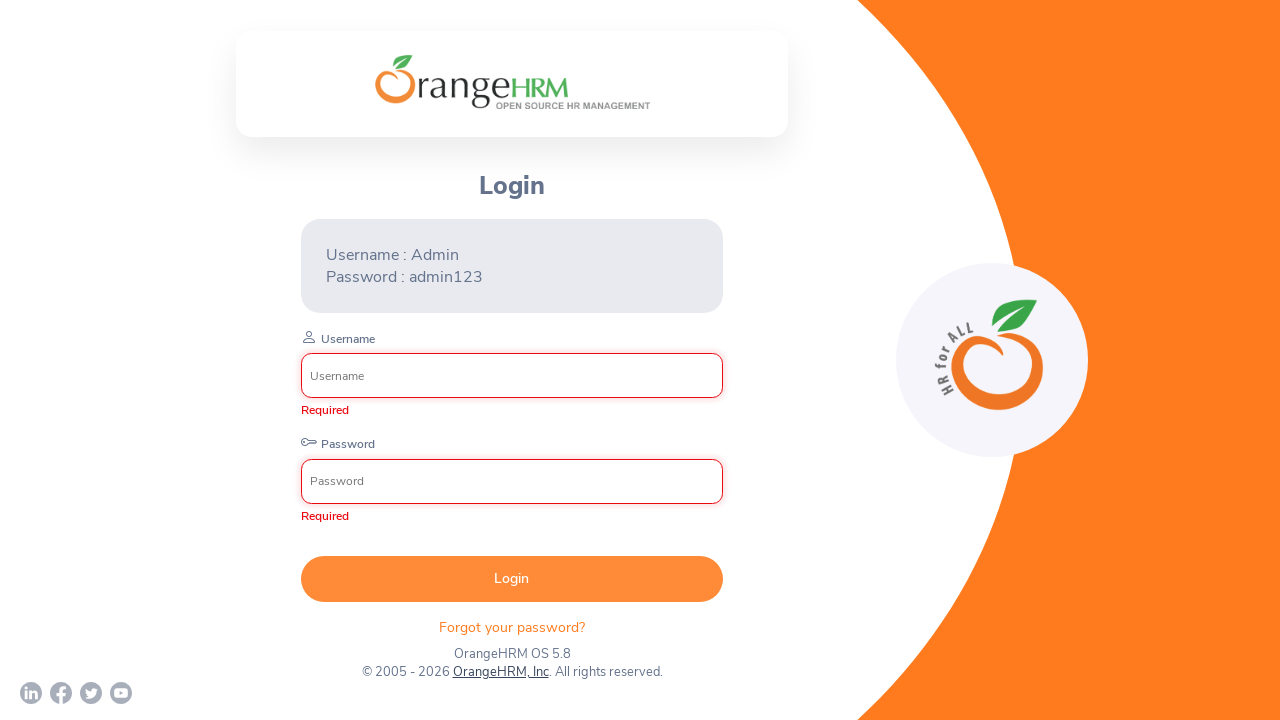

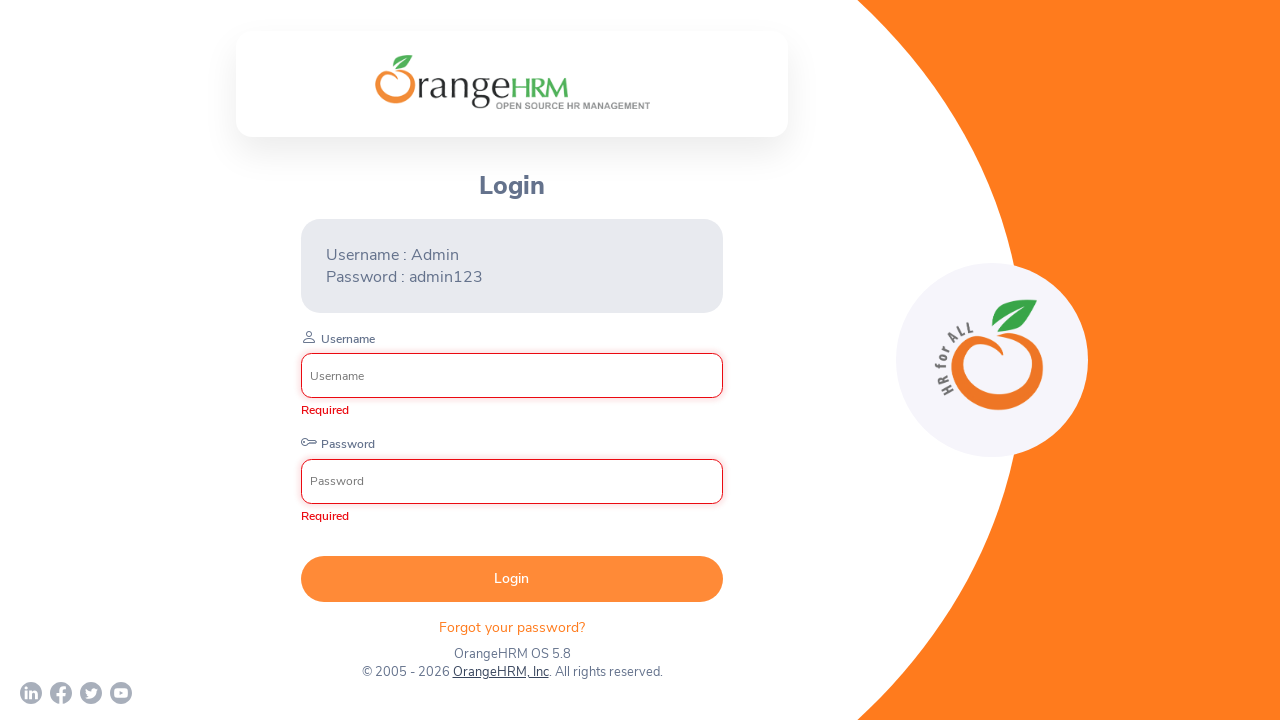